Tests clicking a blue button on the UI Testing Playground class attribute page and handling the alert

Starting URL: http://uitestingplayground.com/classattr

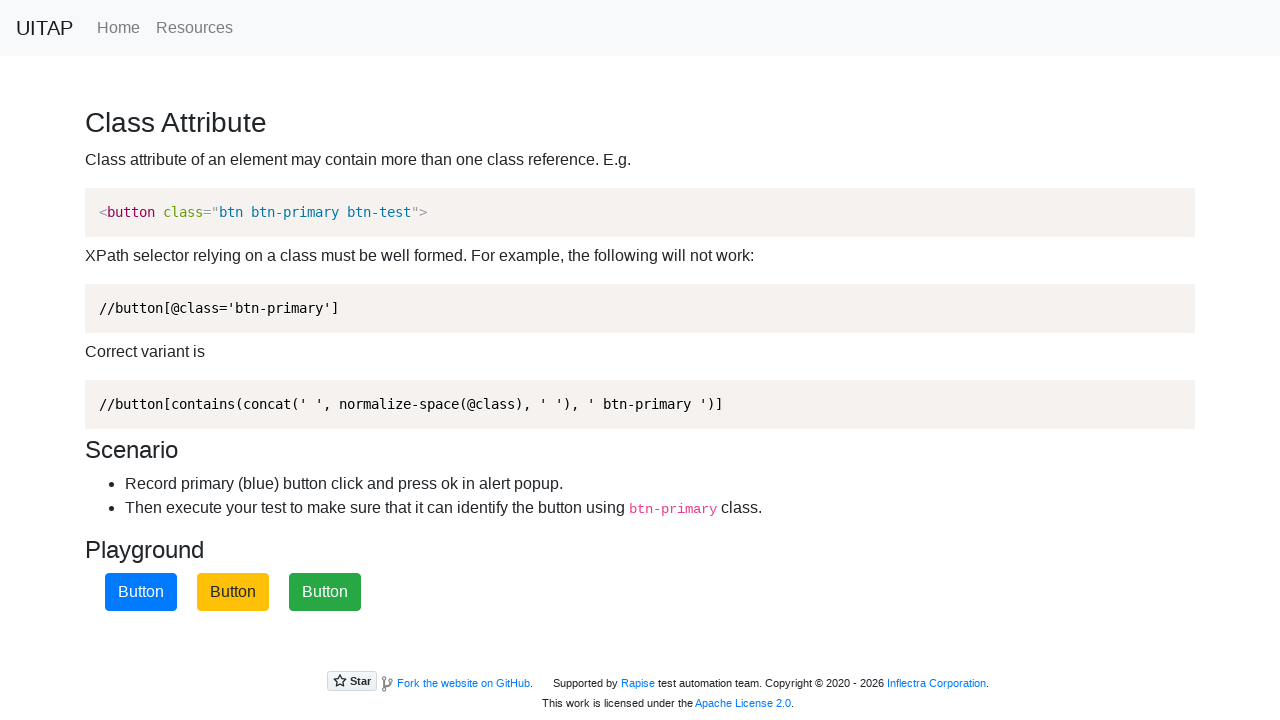

Verified navbar element loaded on UITestingPlayground class attribute page
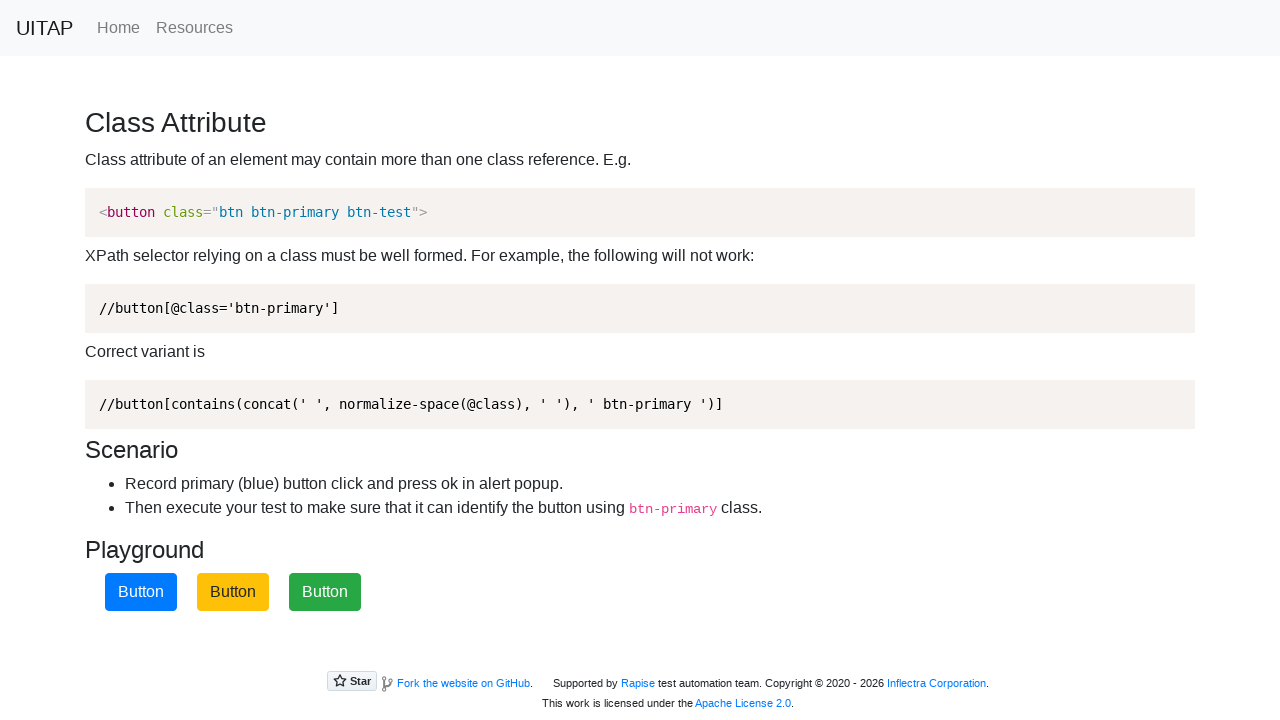

Clicked the blue primary button at (141, 592) on .btn-primary
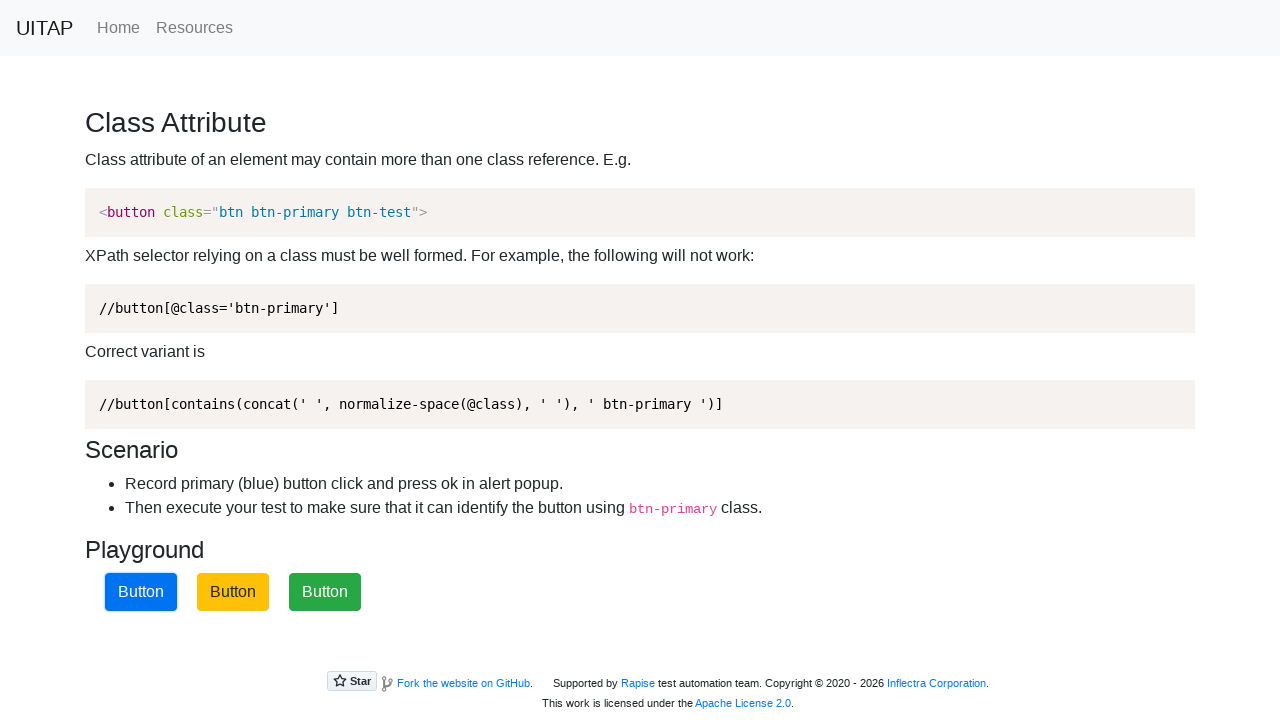

Set up dialog handler to accept alerts
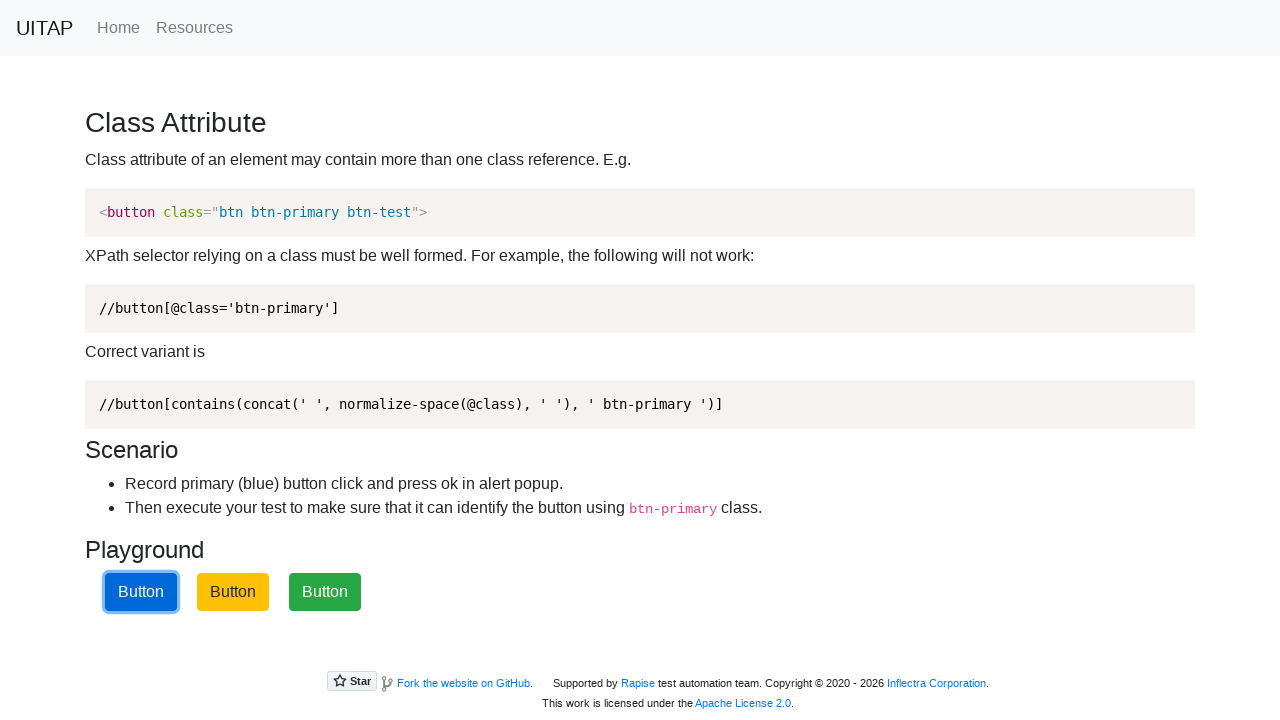

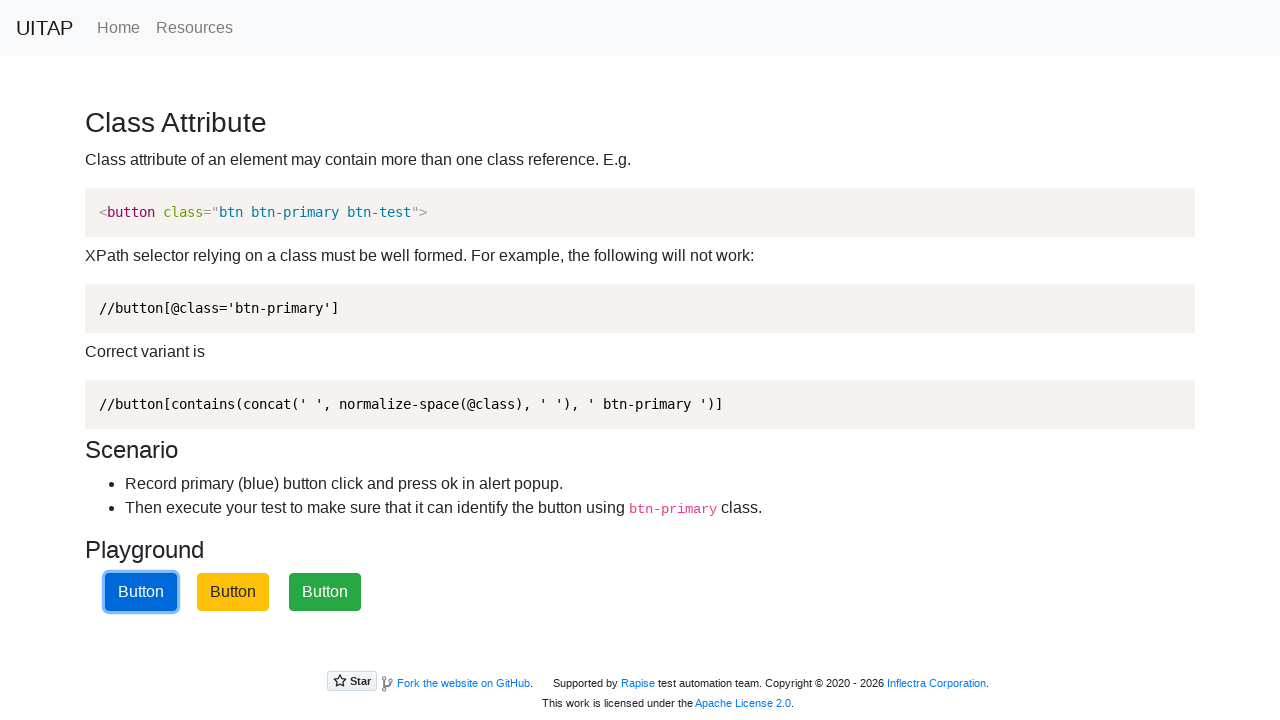